Tests a text box form by filling in name, email, and address fields, then submitting the form

Starting URL: https://demoqa.com/text-box

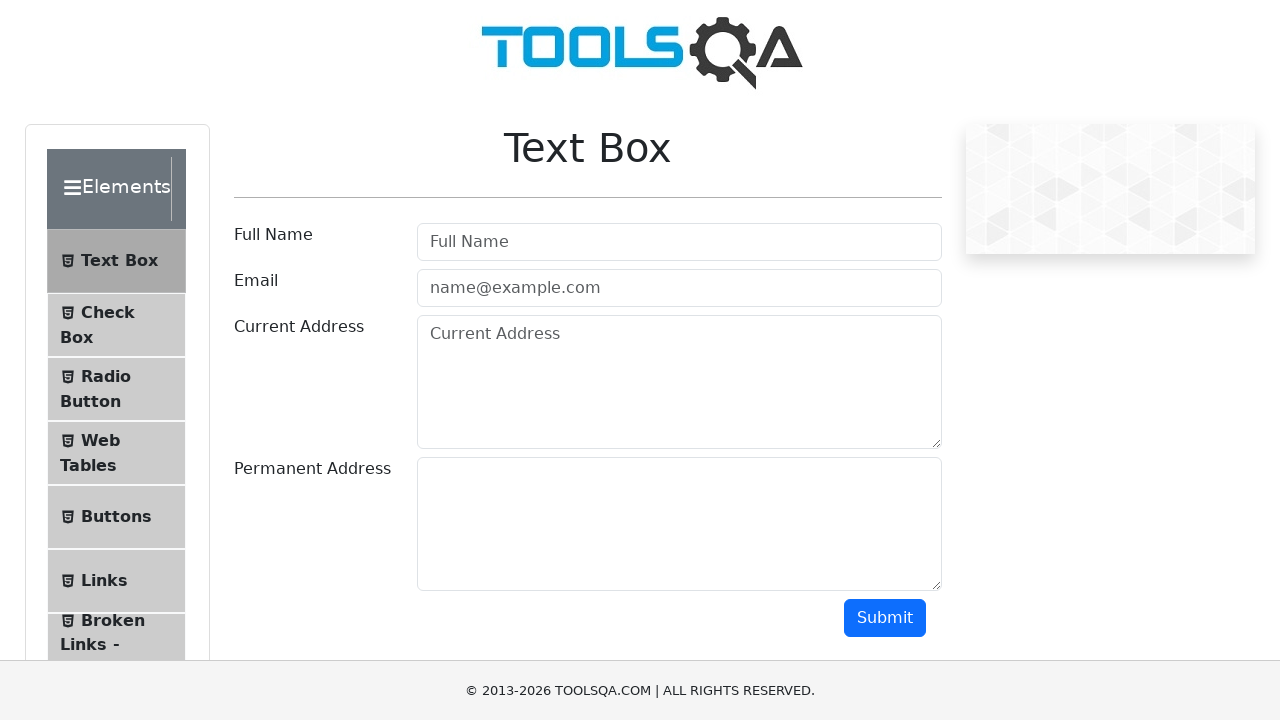

Filled username field with 'Jhampierre' on //input[@type='text' and @id='userName']
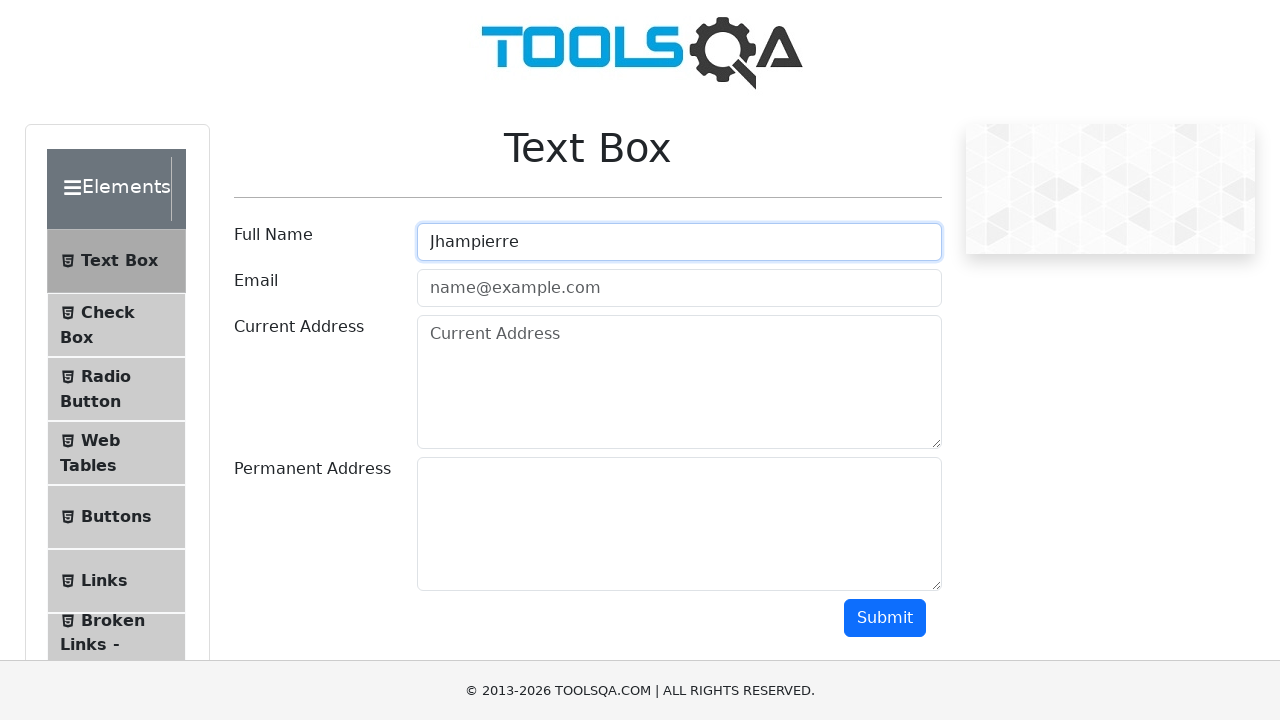

Pressed Tab to navigate to email field on //input[@type='text' and @id='userName']
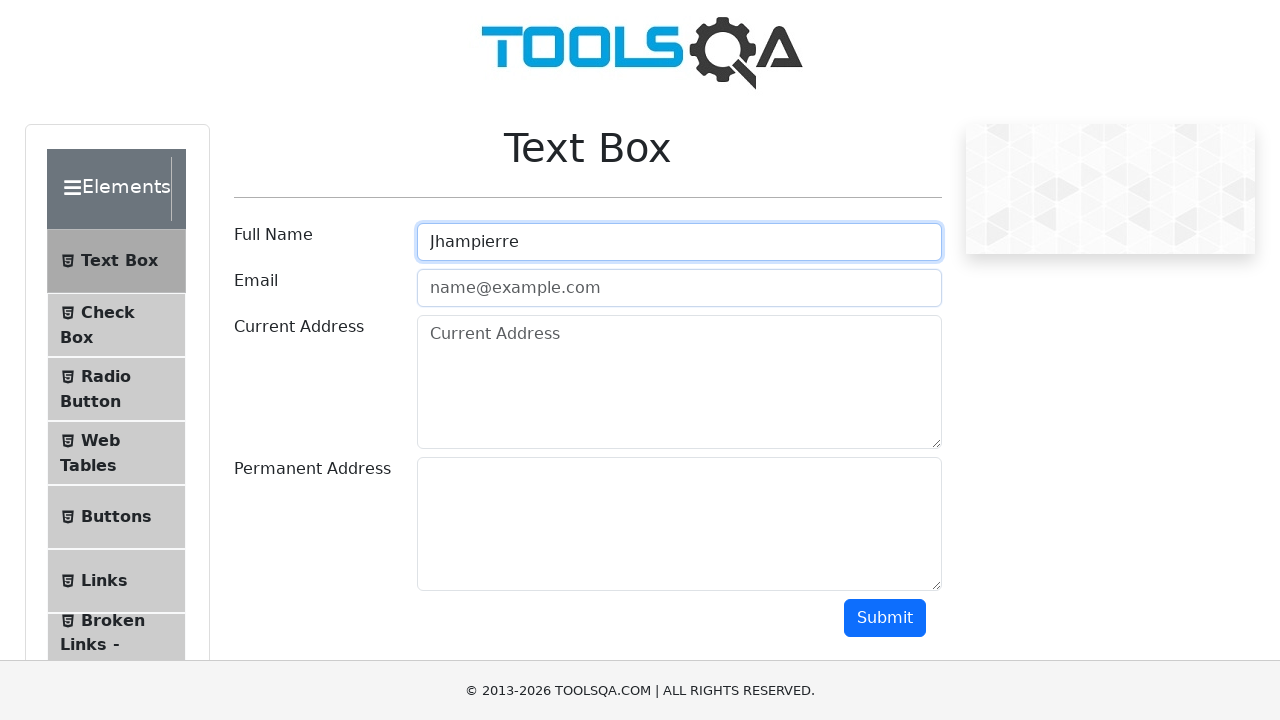

Typed email address 'jhamcofer@gmail.com' in email field on #userEmail
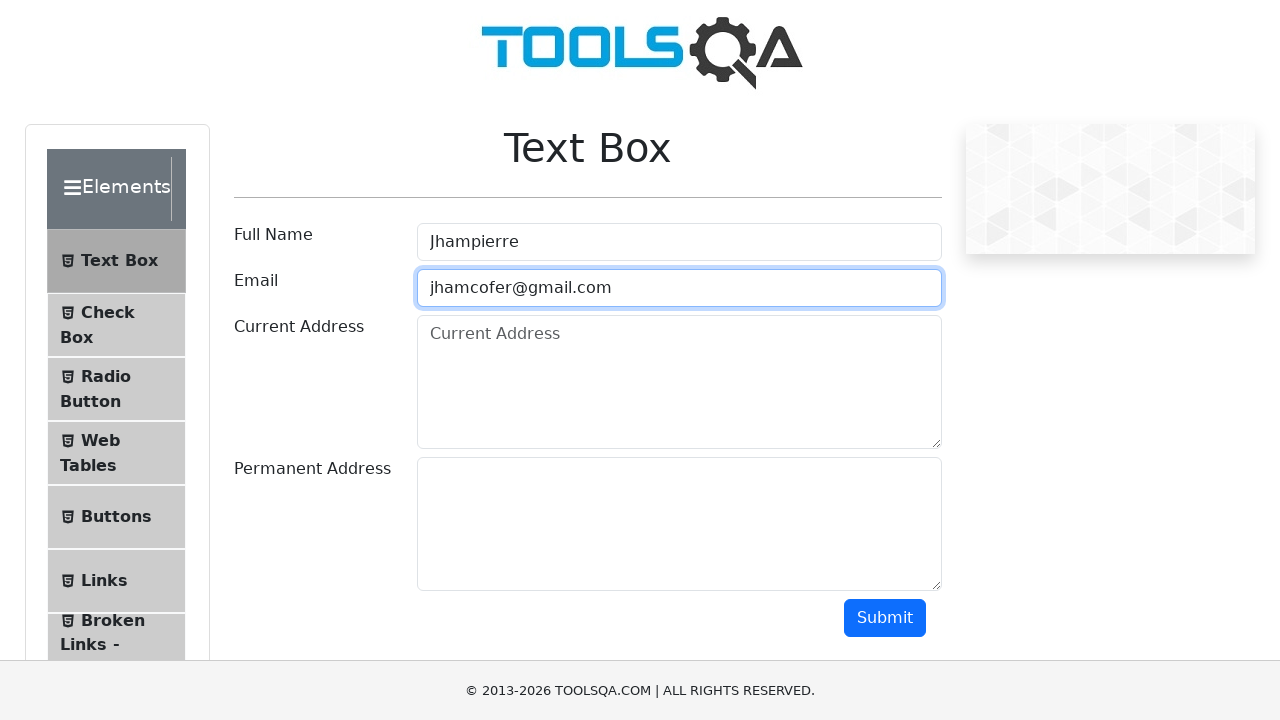

Pressed Tab to navigate to current address field on #userEmail
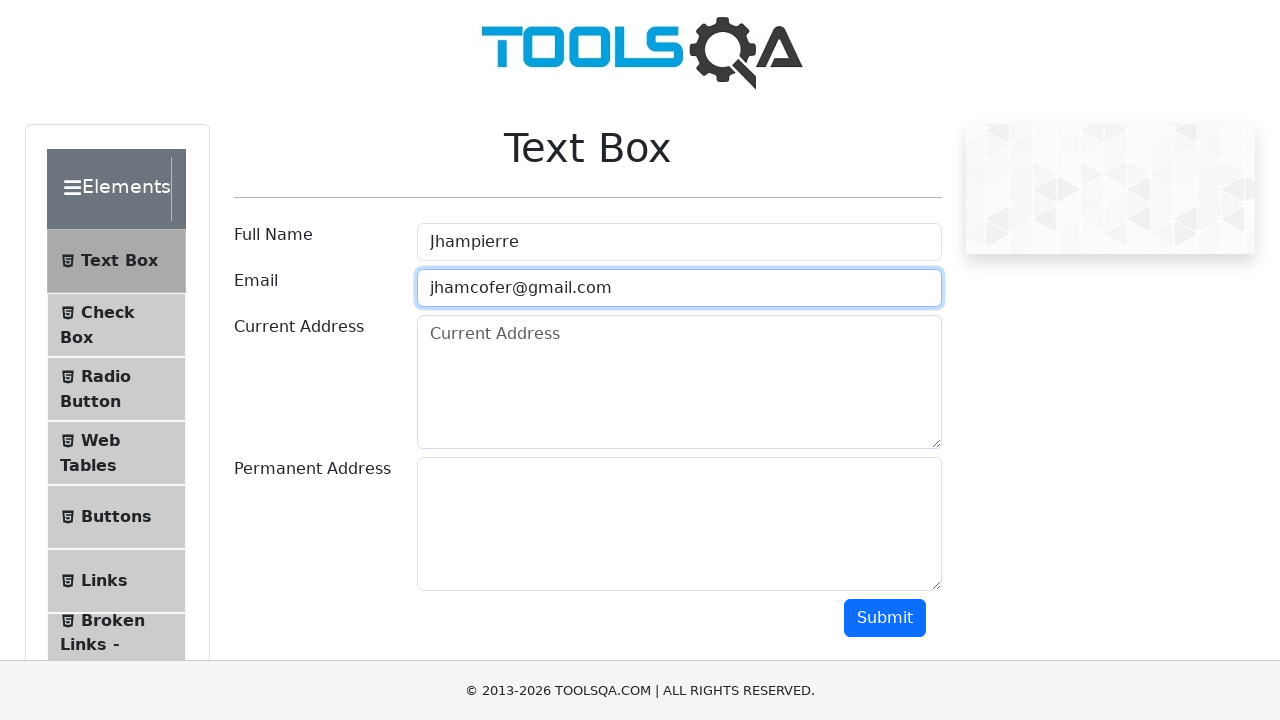

Typed current address 'direccion 1' in address field on #currentAddress
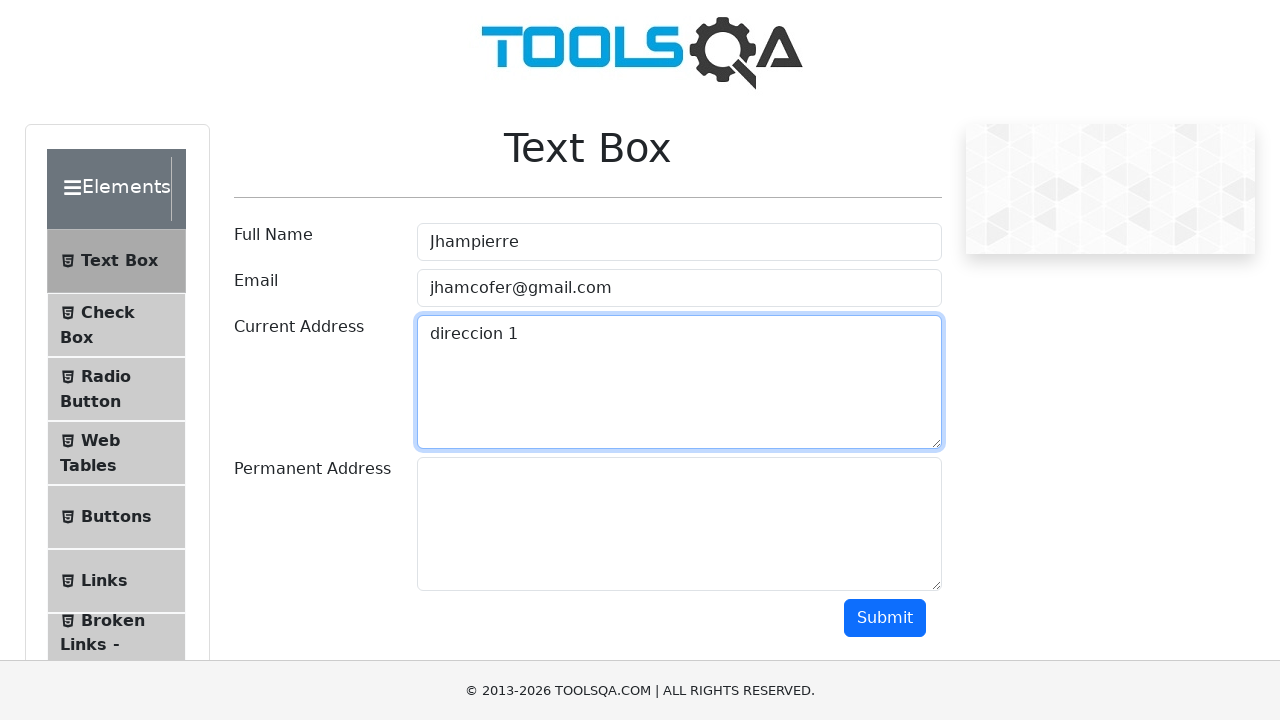

Pressed Tab to navigate to permanent address field on #currentAddress
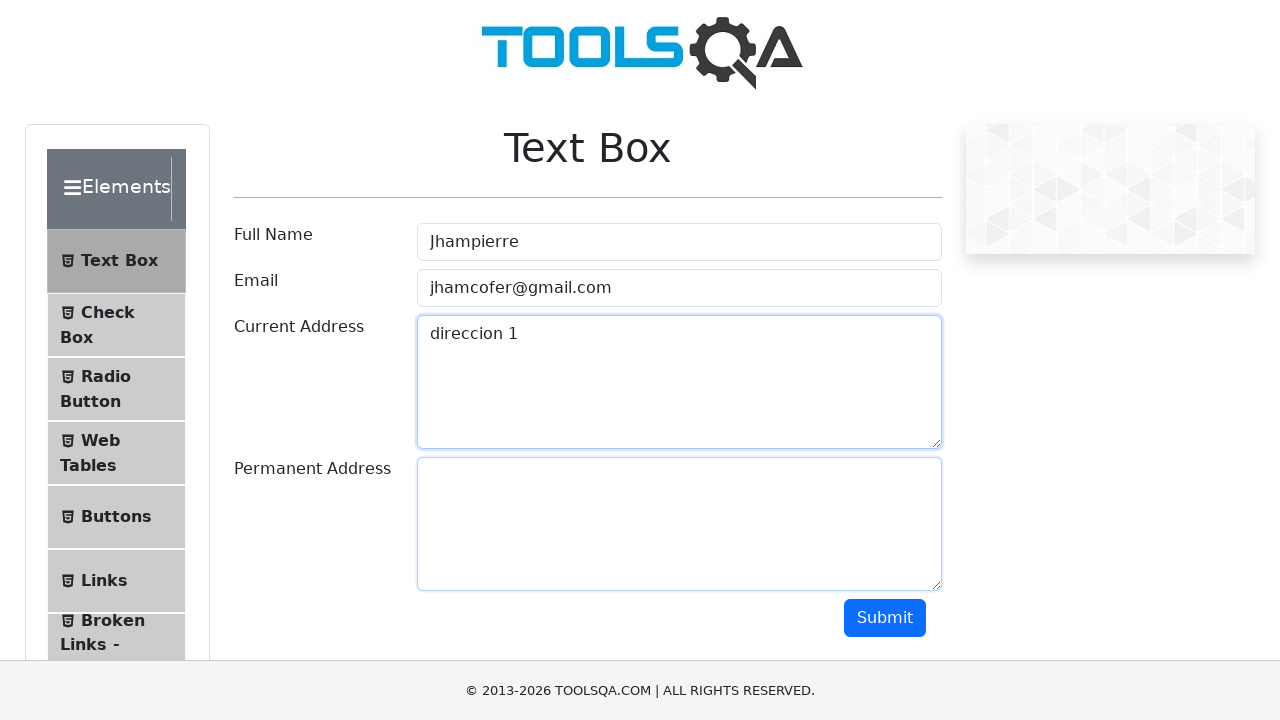

Typed permanent address 'direccion 2' in address field on #permanentAddress
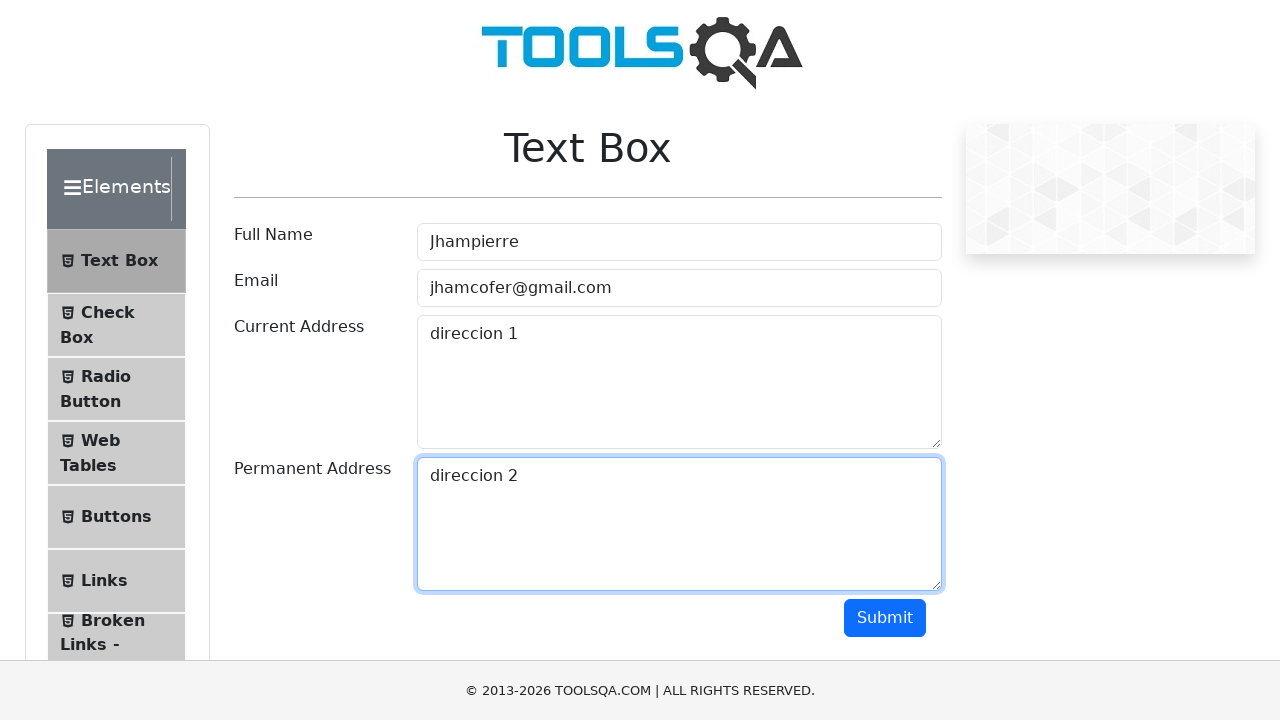

Pressed Tab to navigate to submit button on #permanentAddress
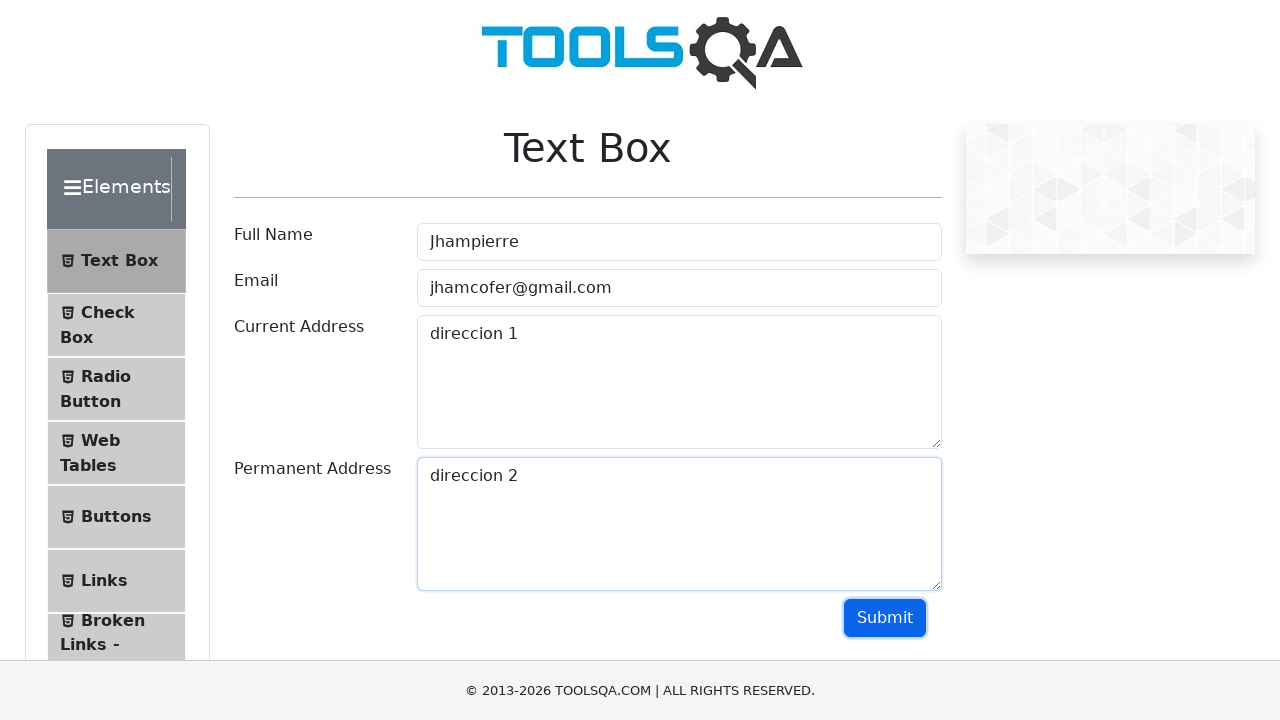

Pressed Enter to submit the form on button#submit
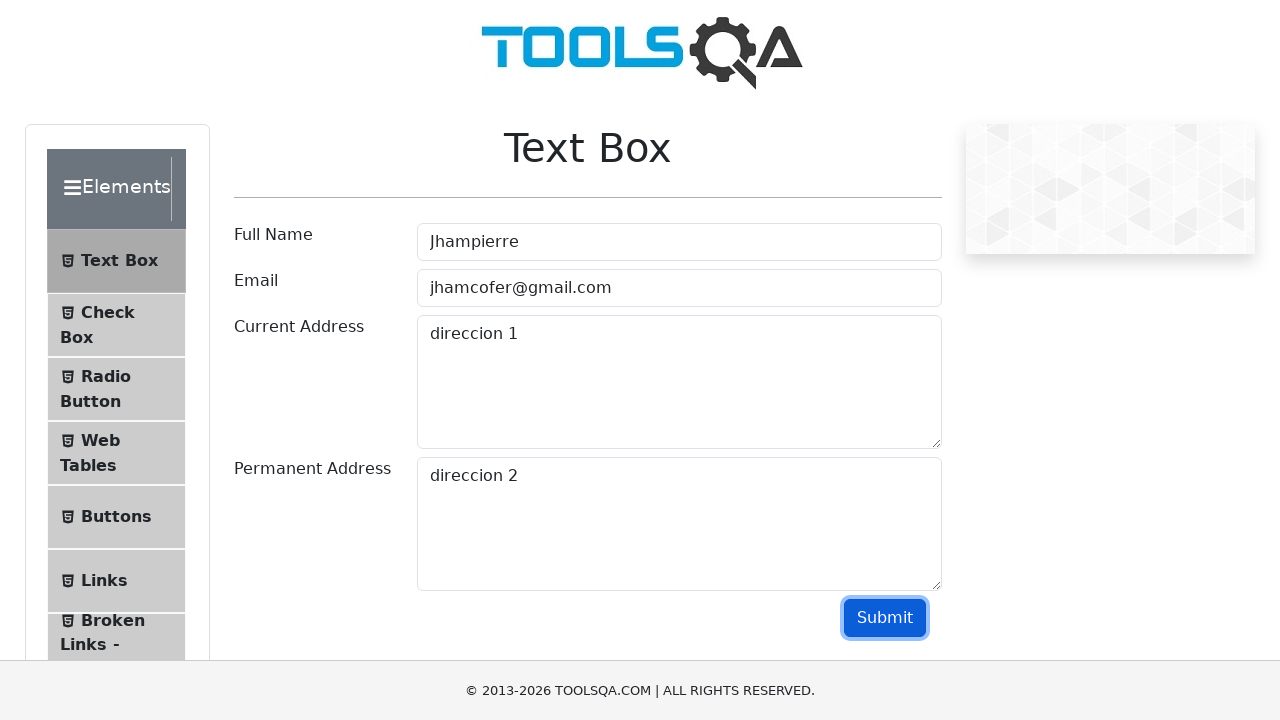

Scrolled down 300 pixels to view form submission results
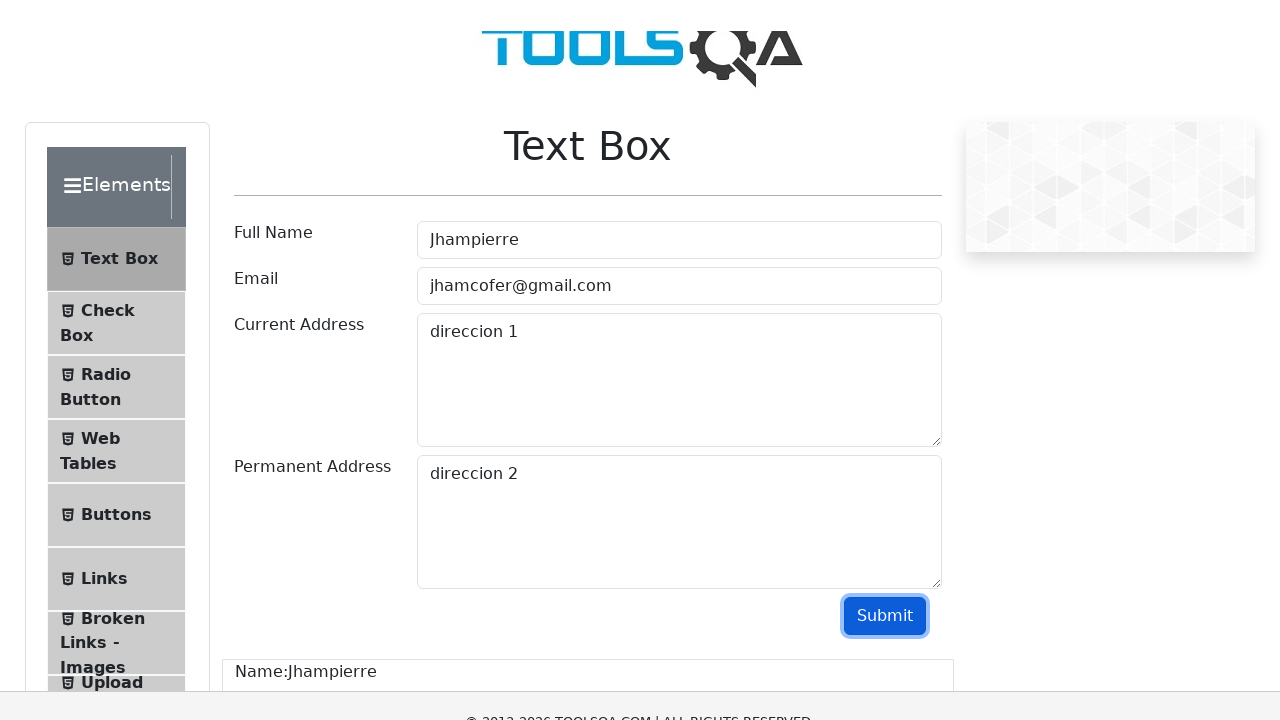

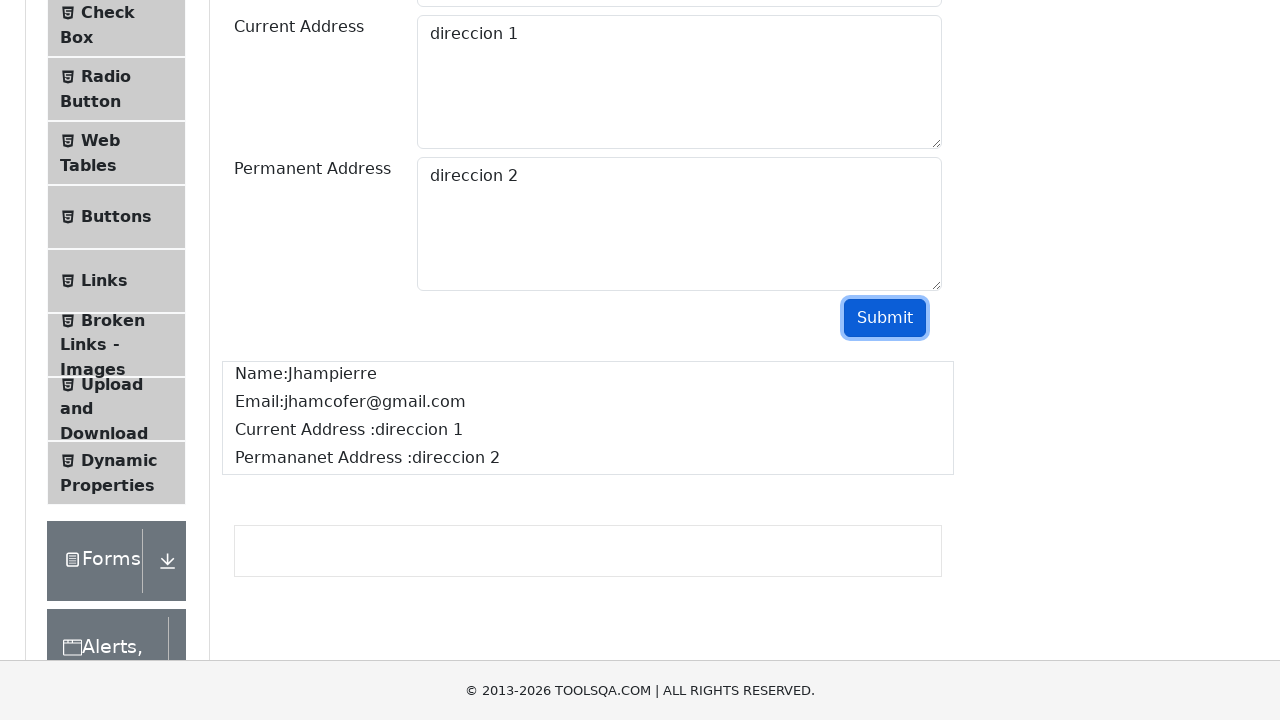